Tests marking individual todo items as complete by checking their checkboxes

Starting URL: https://demo.playwright.dev/todomvc

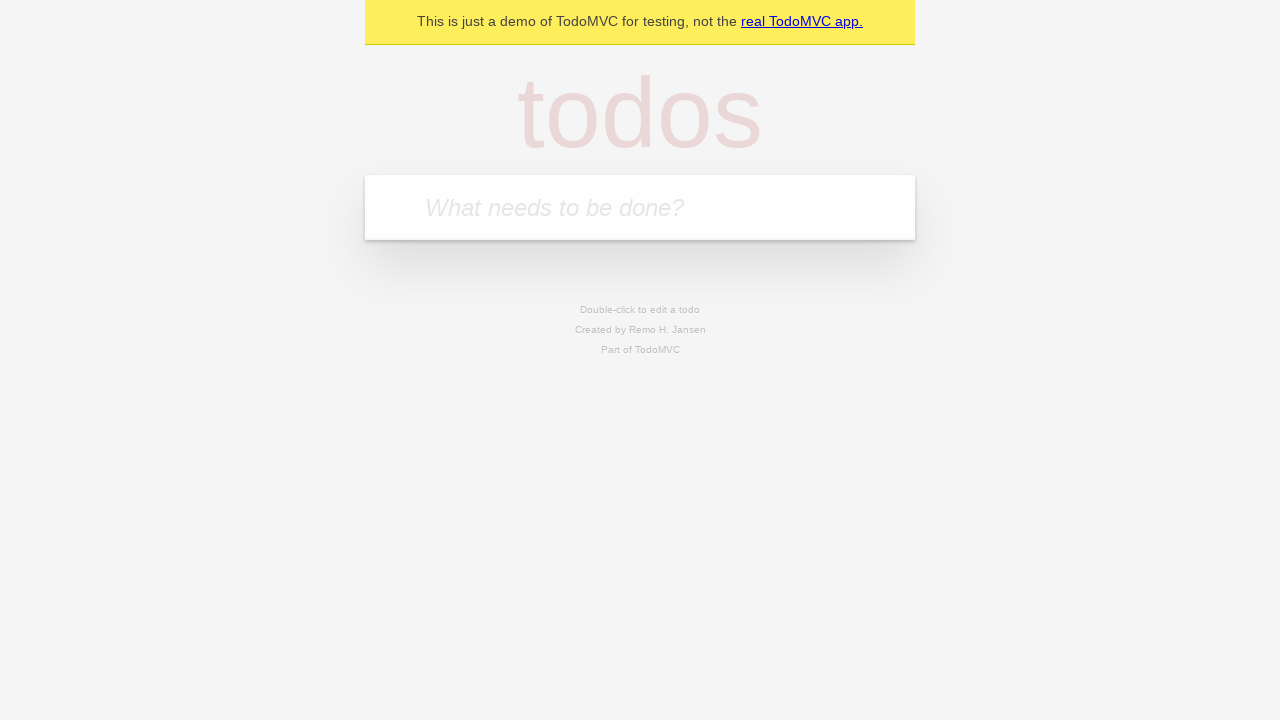

Filled todo input with 'buy some cheese' on internal:attr=[placeholder="What needs to be done?"i]
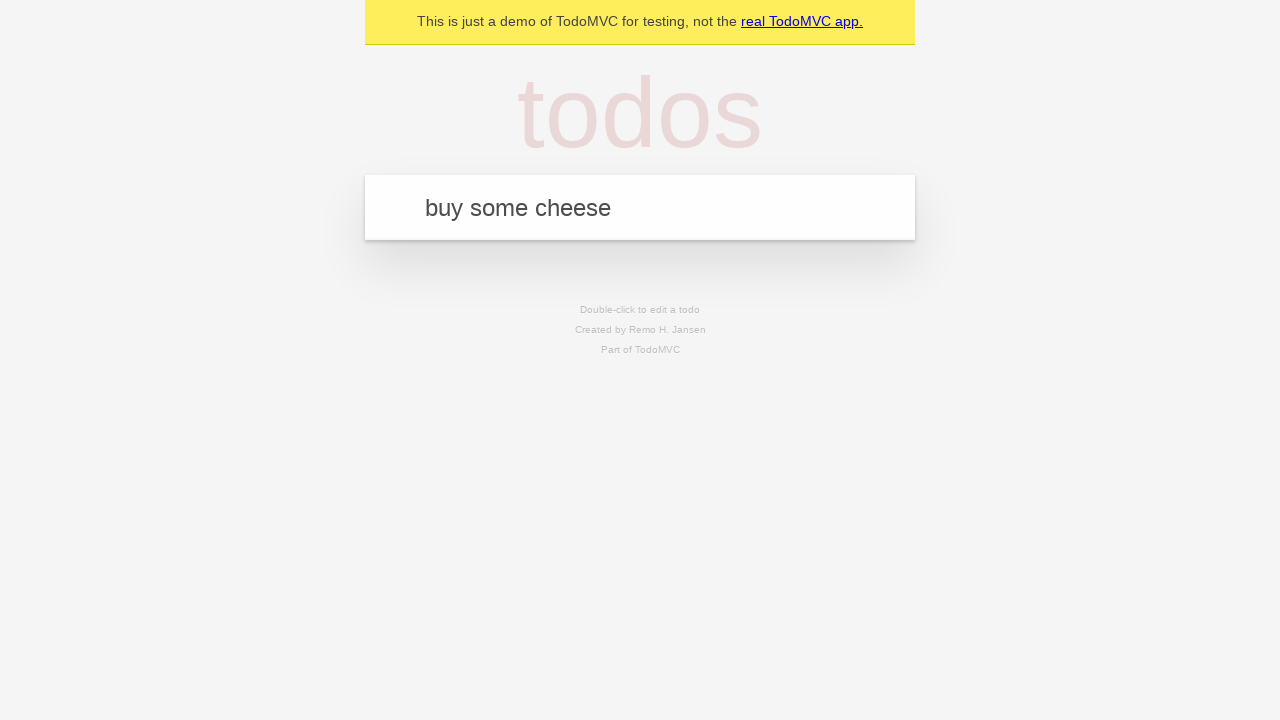

Pressed Enter to create todo item 'buy some cheese' on internal:attr=[placeholder="What needs to be done?"i]
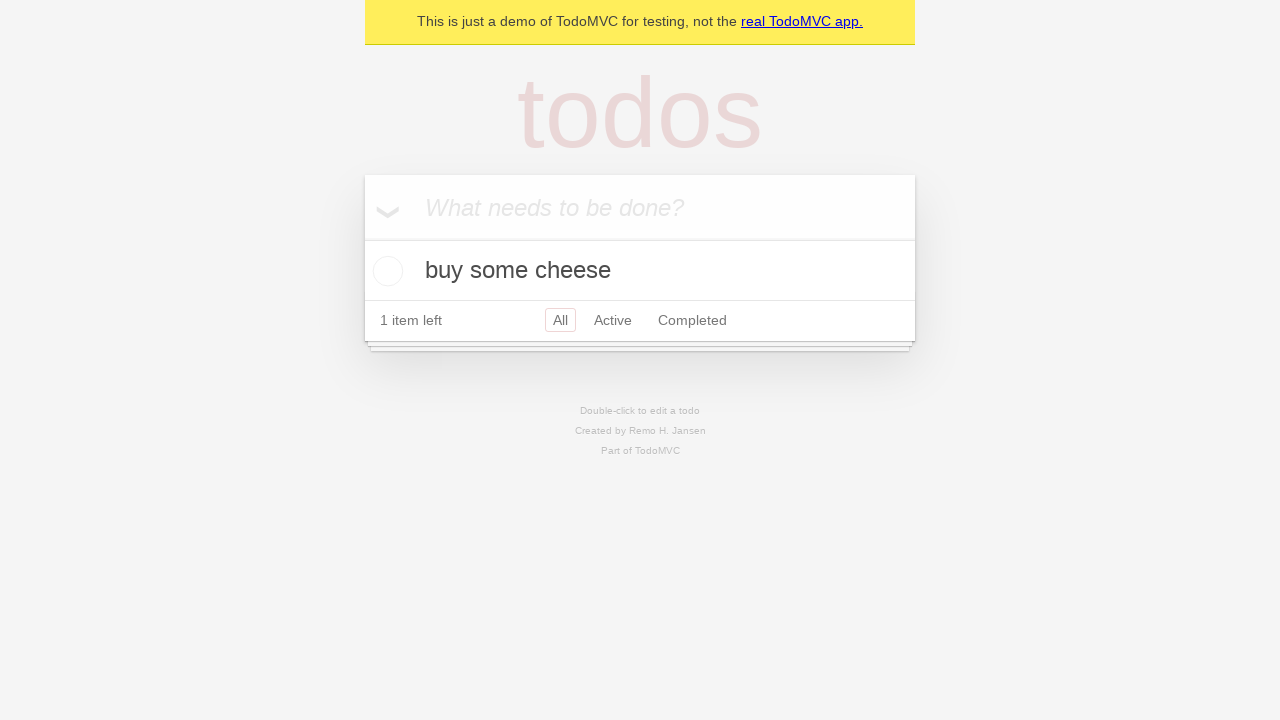

Filled todo input with 'feed the cat' on internal:attr=[placeholder="What needs to be done?"i]
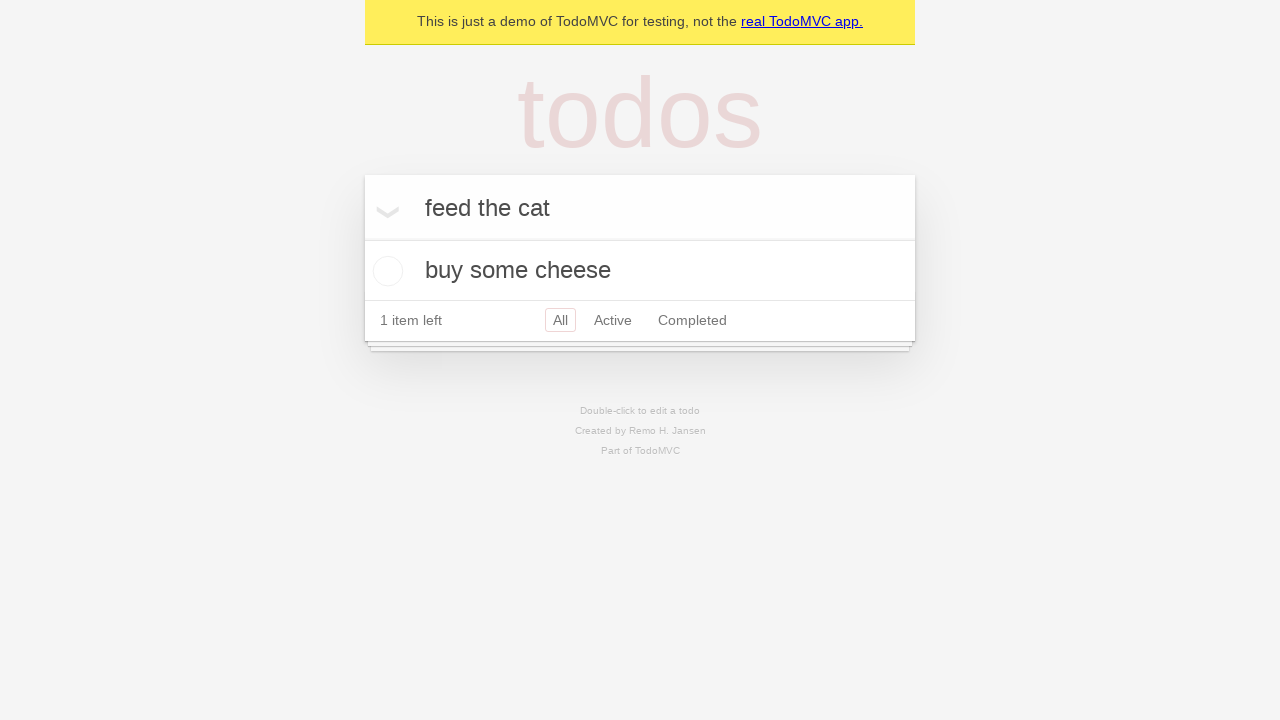

Pressed Enter to create todo item 'feed the cat' on internal:attr=[placeholder="What needs to be done?"i]
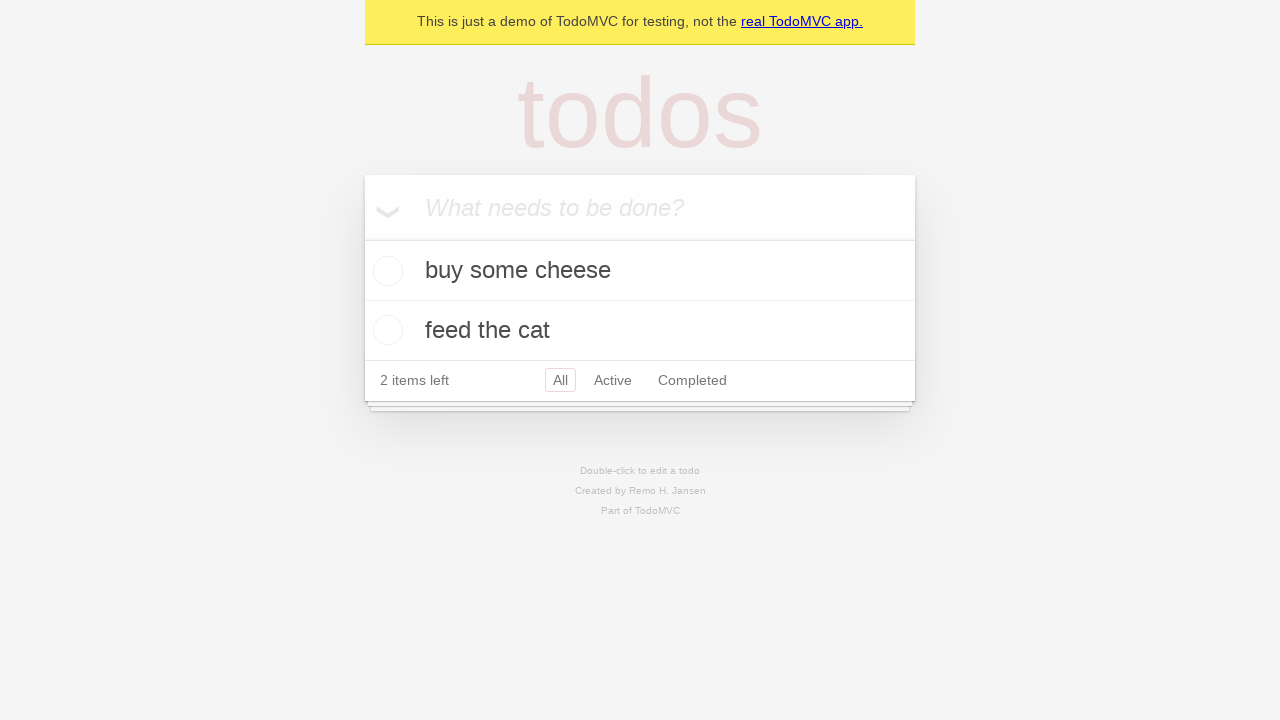

Waited for 2 todo items to be created
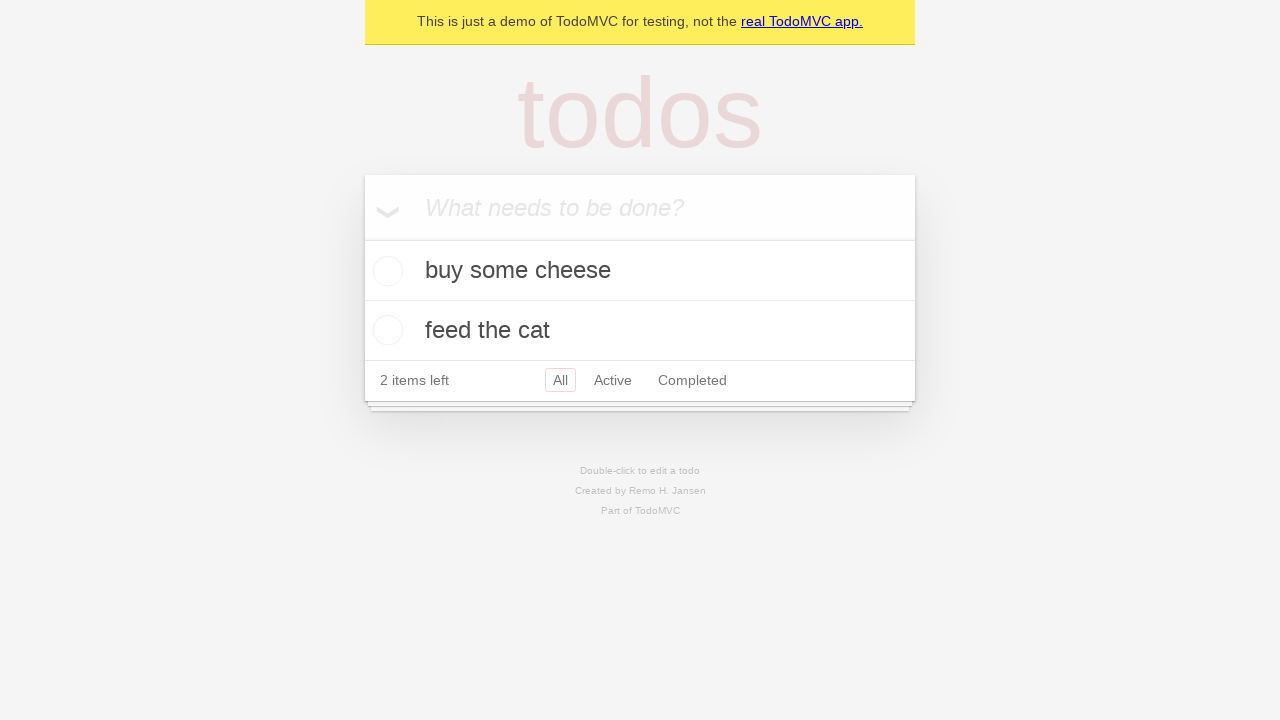

Checked the checkbox for the first todo item 'buy some cheese' at (385, 271) on internal:testid=[data-testid="todo-item"s] >> nth=0 >> internal:role=checkbox
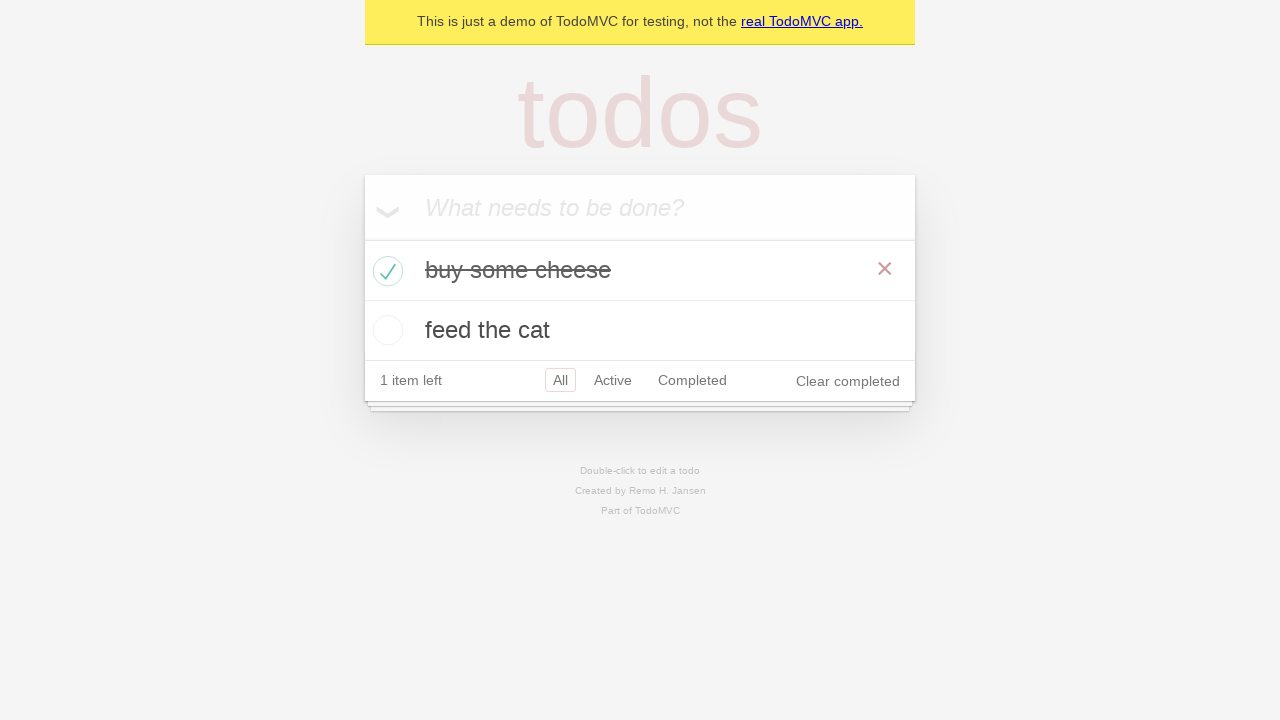

Checked the checkbox for the second todo item 'feed the cat' at (385, 330) on internal:testid=[data-testid="todo-item"s] >> nth=1 >> internal:role=checkbox
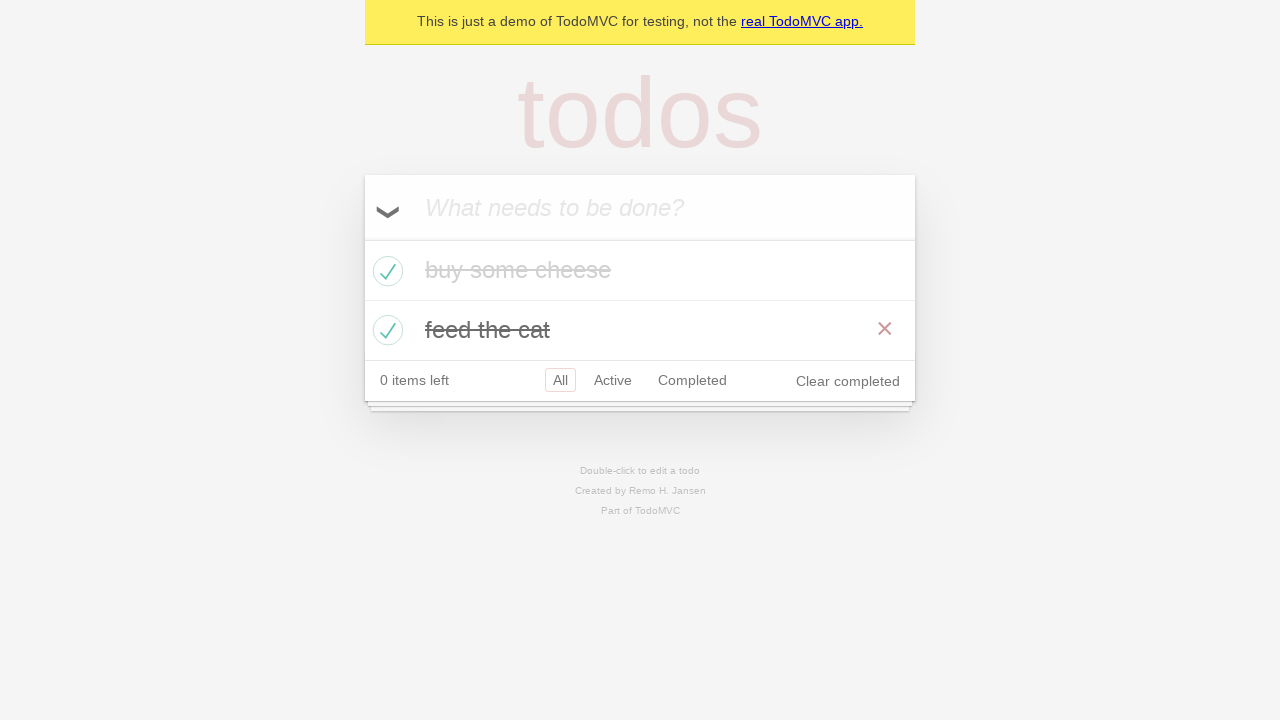

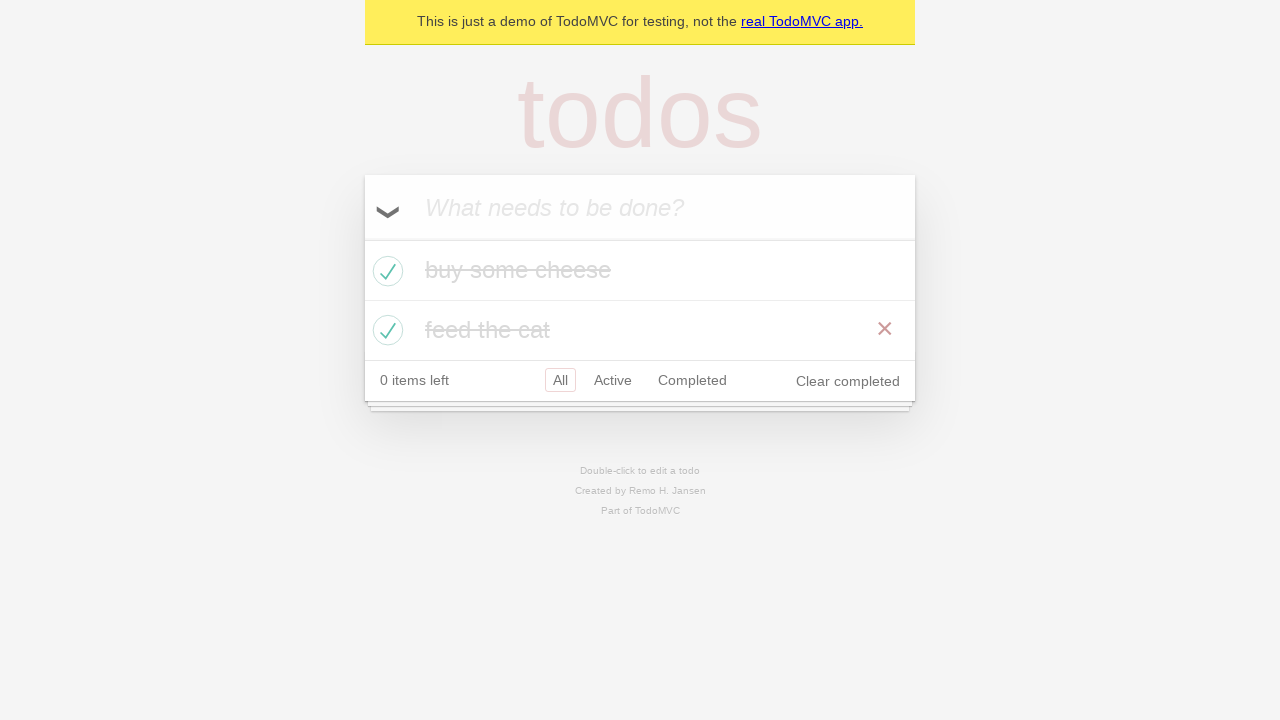